Navigates to Green Lane Masjid website and verifies that the prayer times table with prayer schedule rows loads successfully.

Starting URL: https://greenlanemasjid.org/

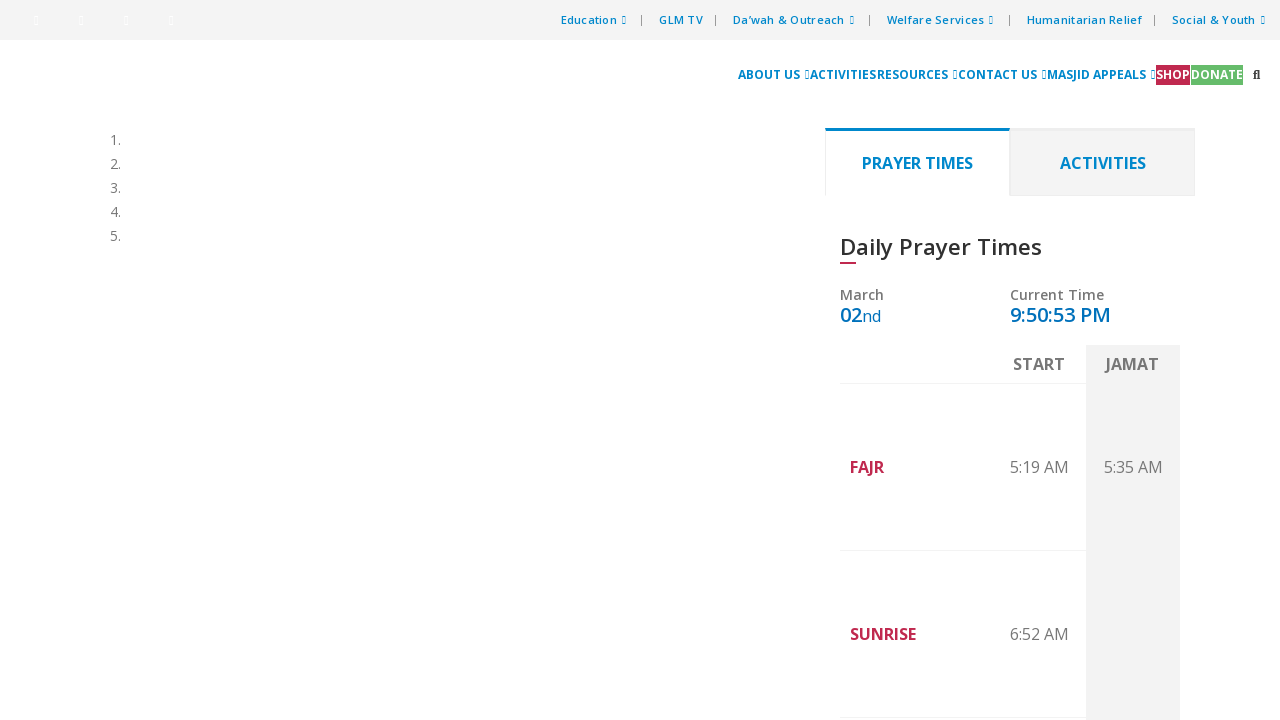

Navigated to Green Lane Masjid website
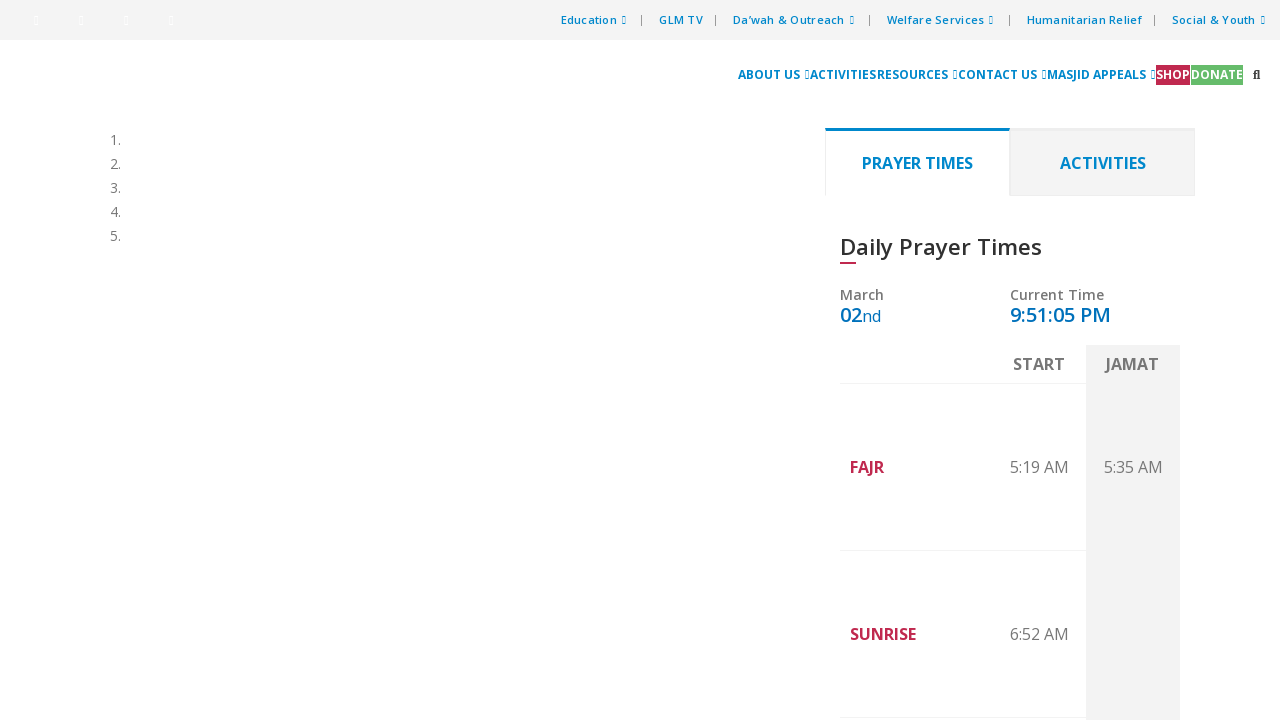

Prayer times table rows became visible
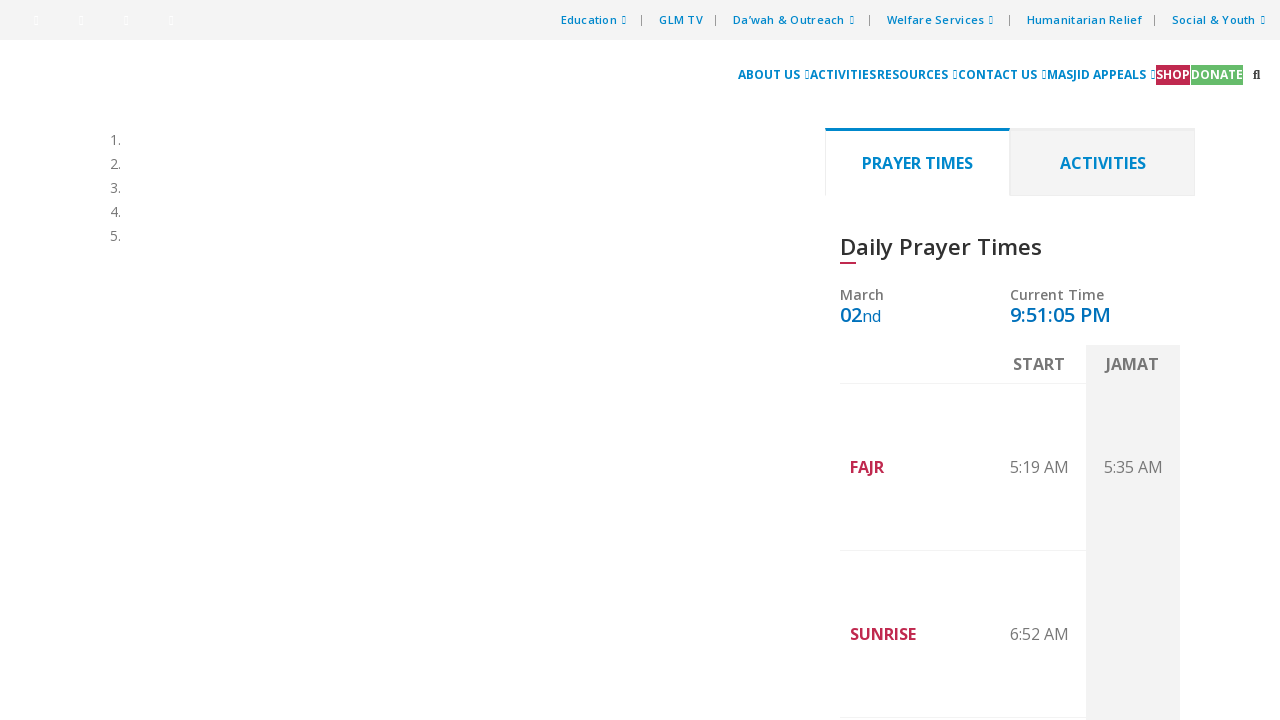

Verified prayer times table contains 7 rows
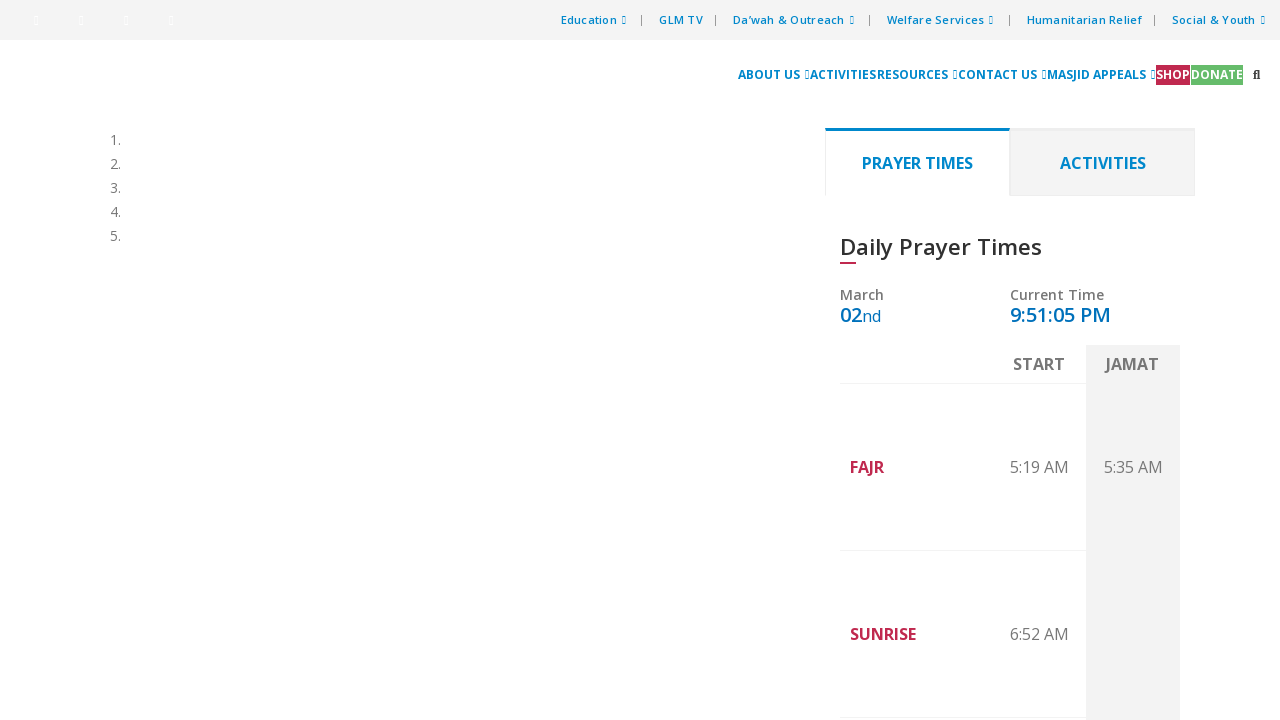

Prayer time cells loaded successfully
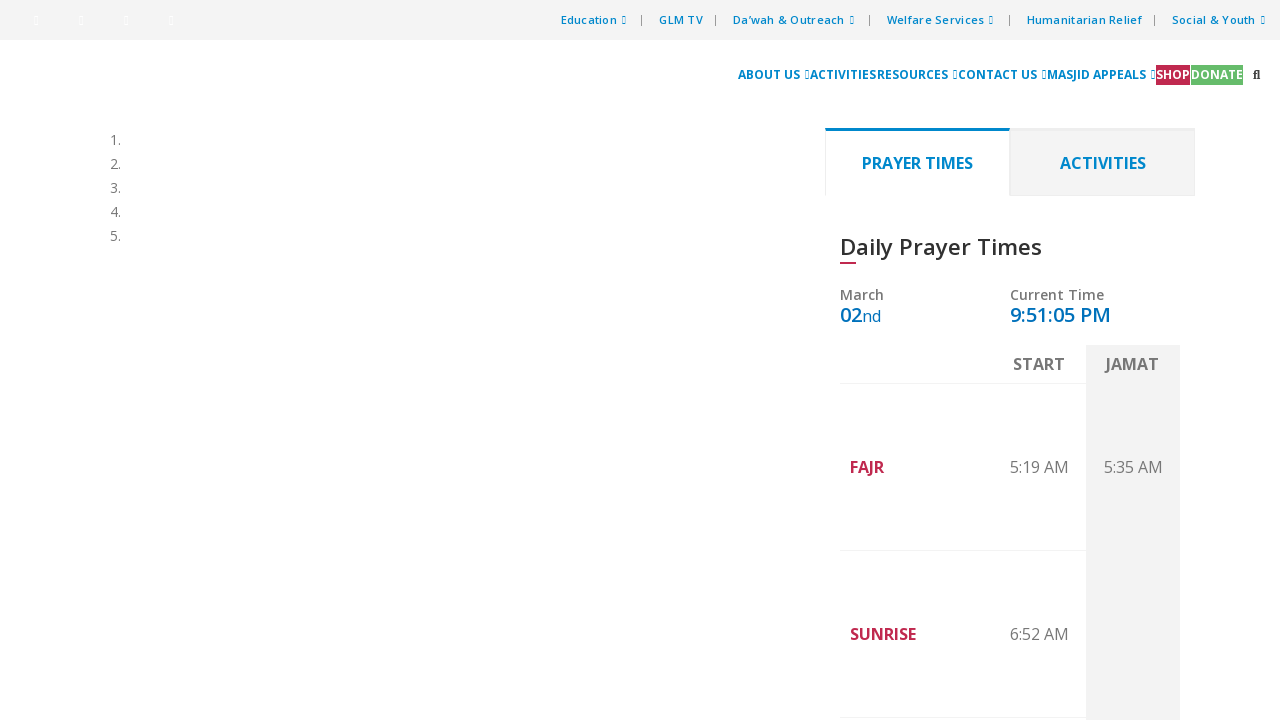

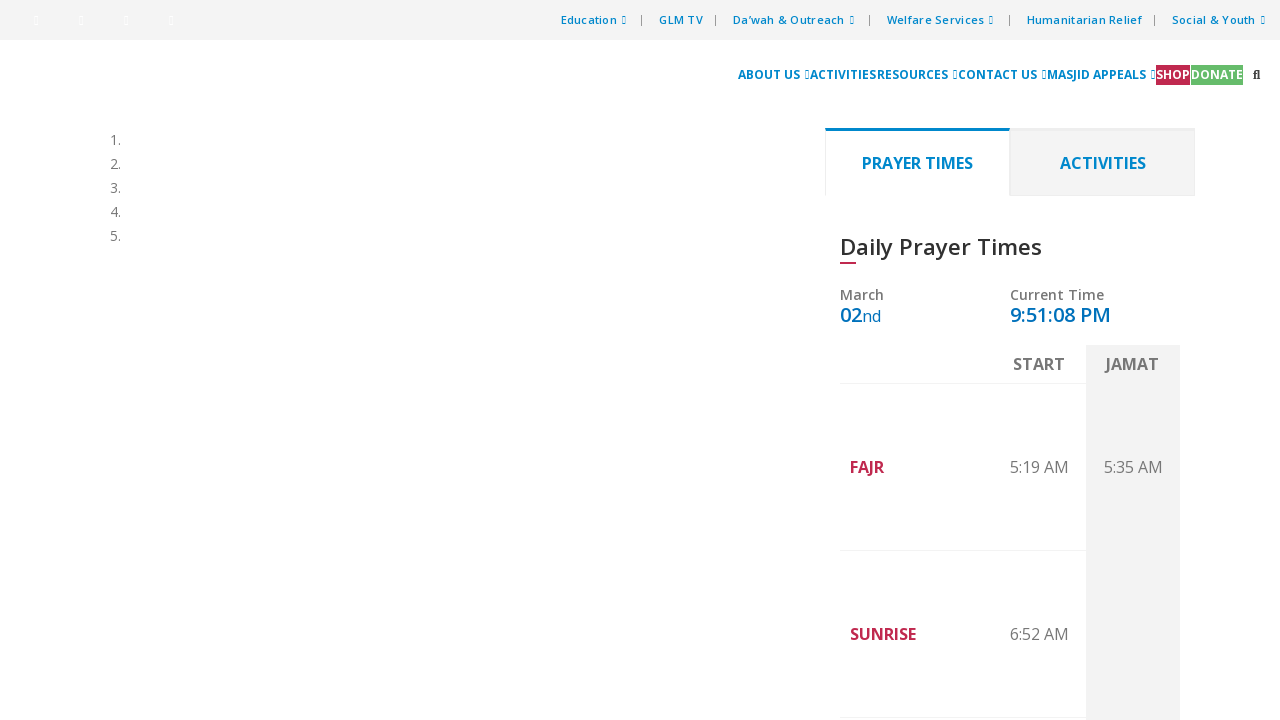